Tests browsing languages starting with numbers (0-9) and verifies that exactly 10 language entries are displayed.

Starting URL: http://99-bottles-of-beer.net/lyrics.html

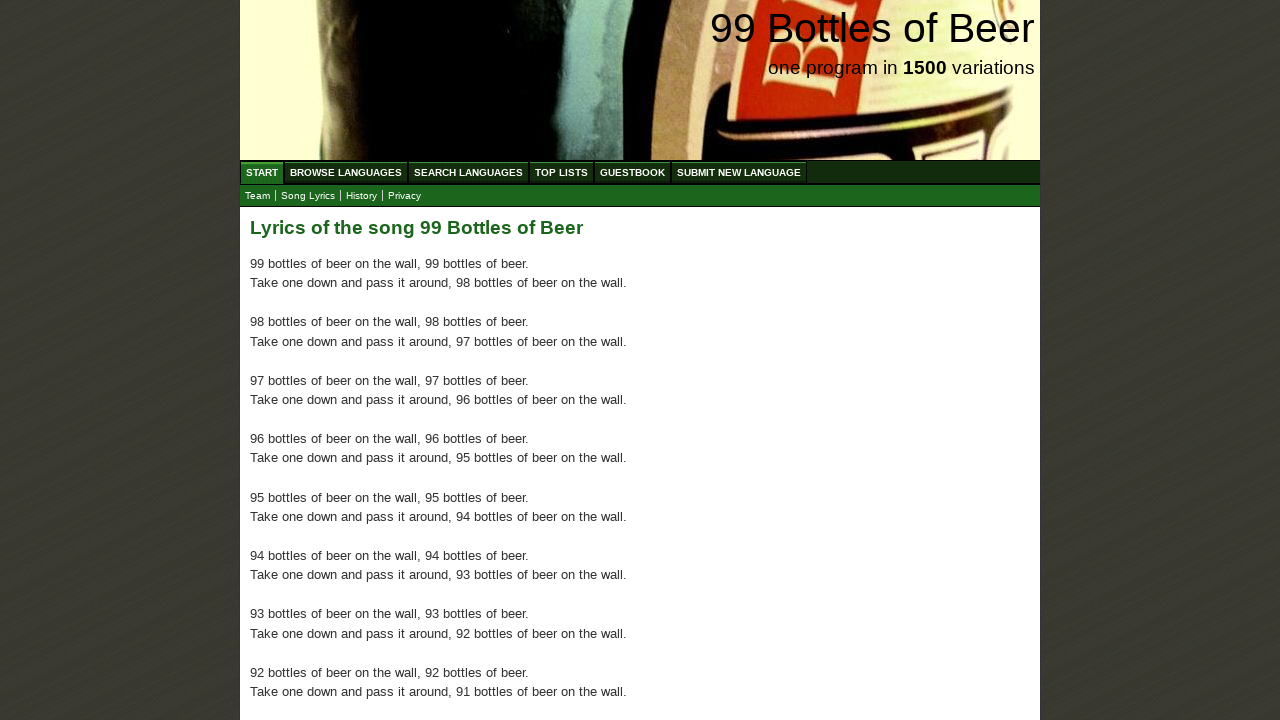

Clicked on 'Browse Languages' menu item at (346, 172) on xpath=//ul[@id='menu']/li/a[@href='/abc.html']
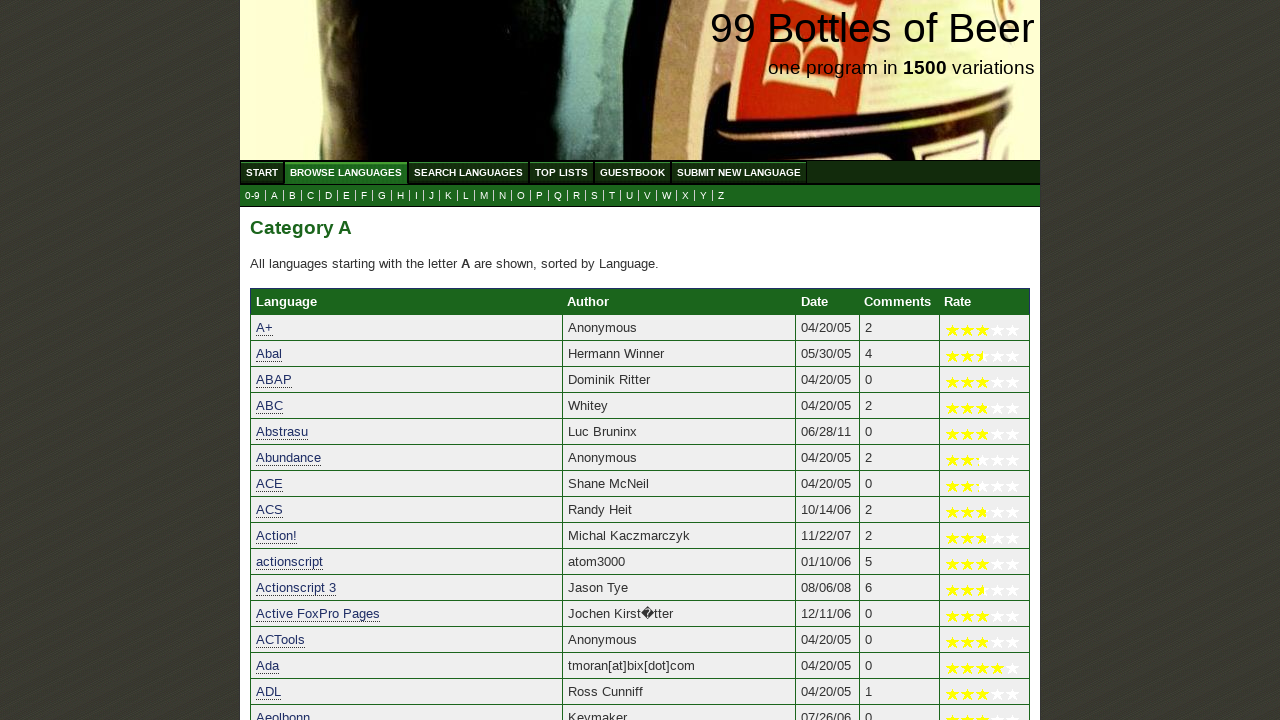

Clicked on '0' link to filter languages starting with numbers at (252, 196) on xpath=//a[@href='0.html']
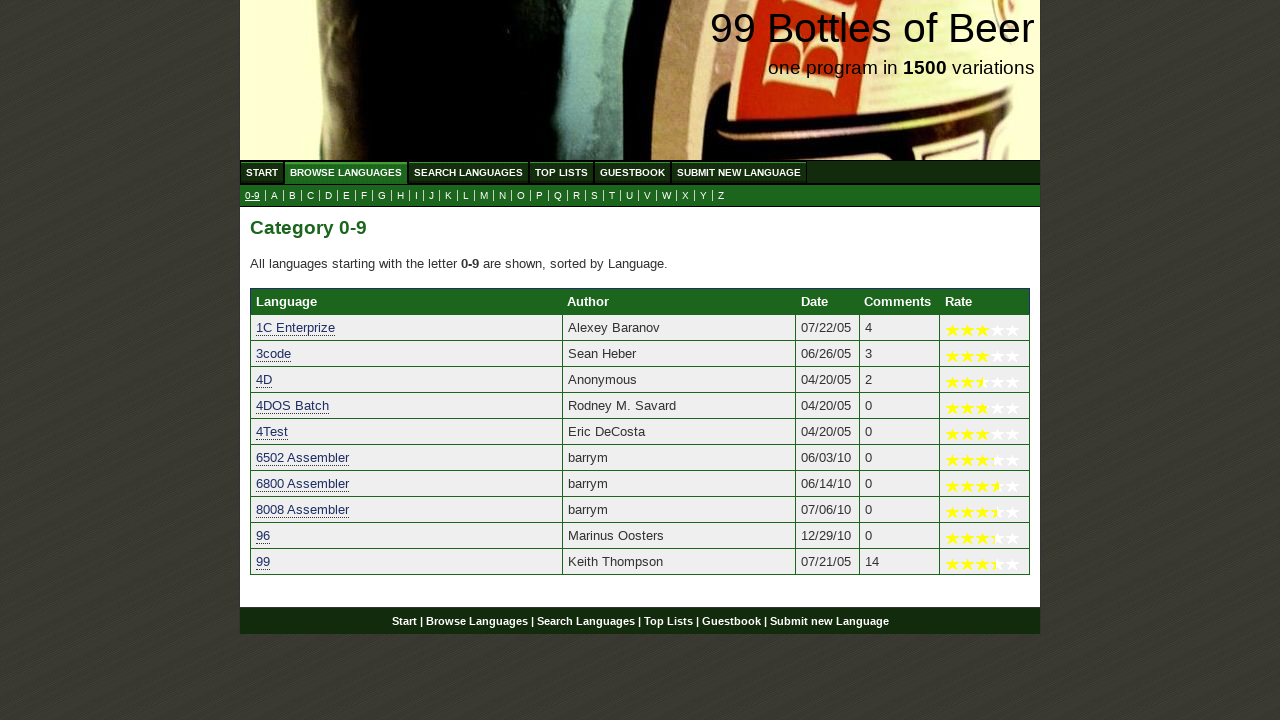

Language entries table loaded successfully
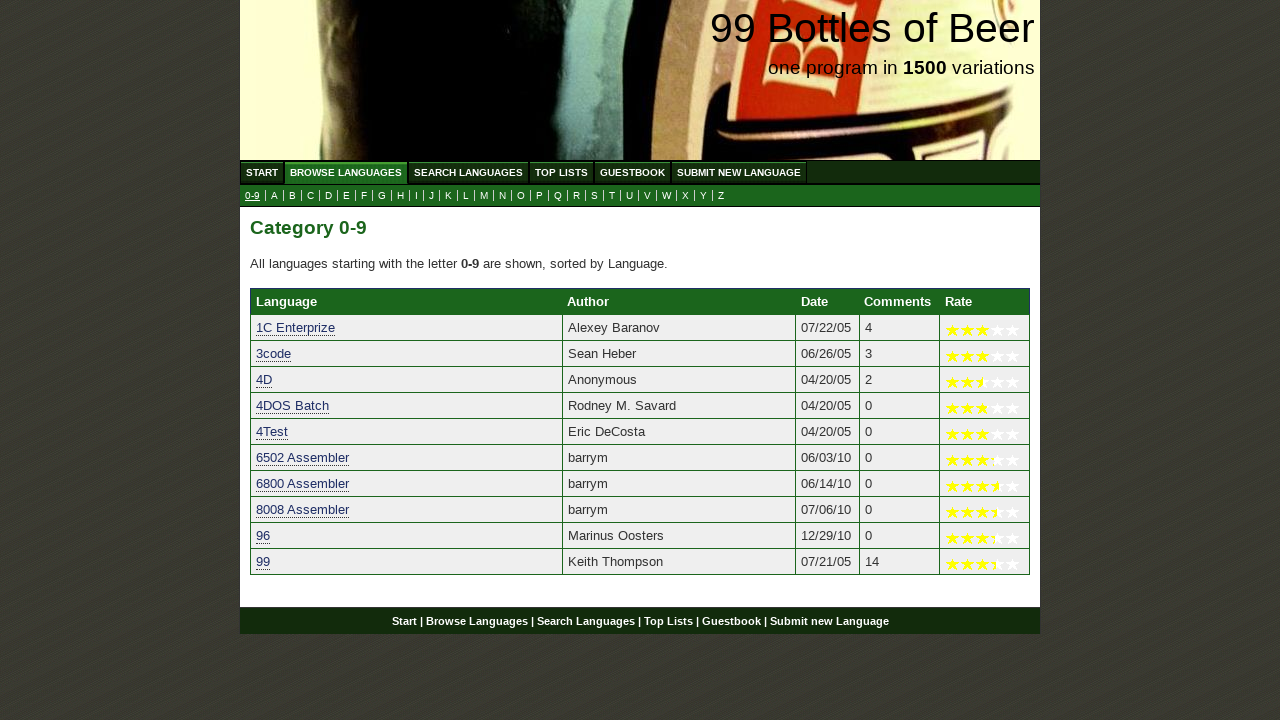

Retrieved 10 language entries from the table
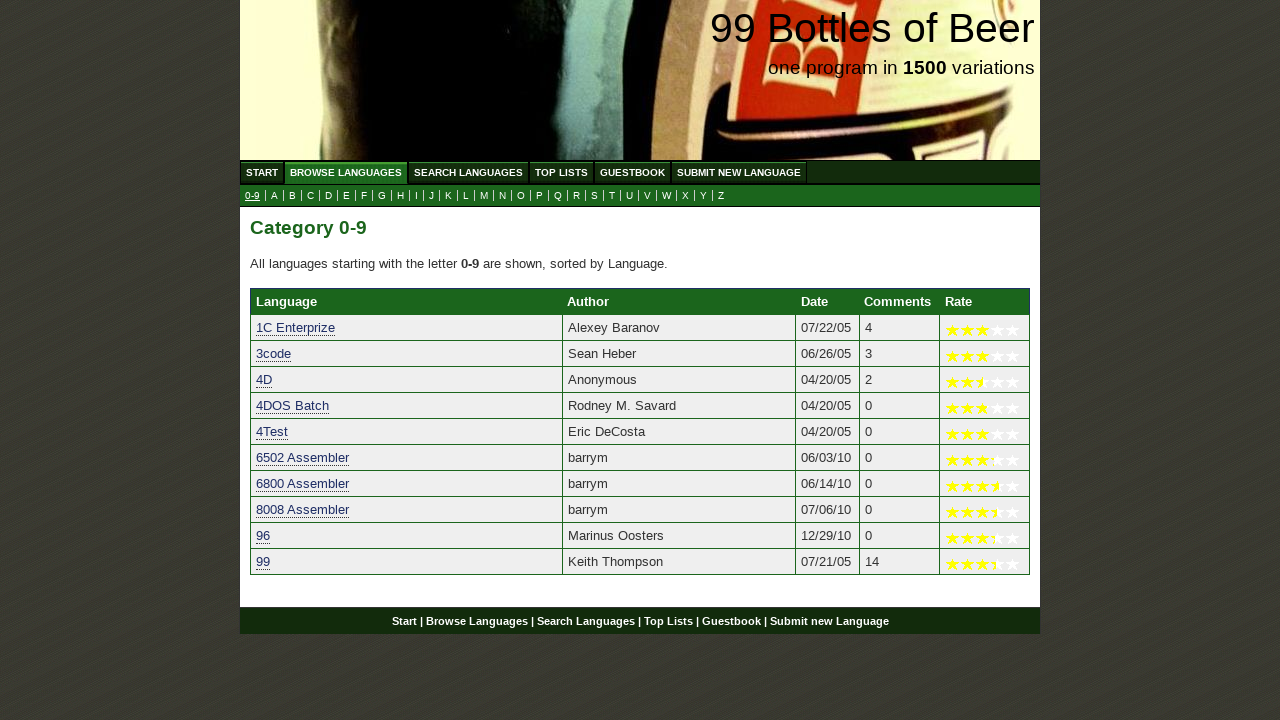

Assertion passed: exactly 10 language entries are displayed
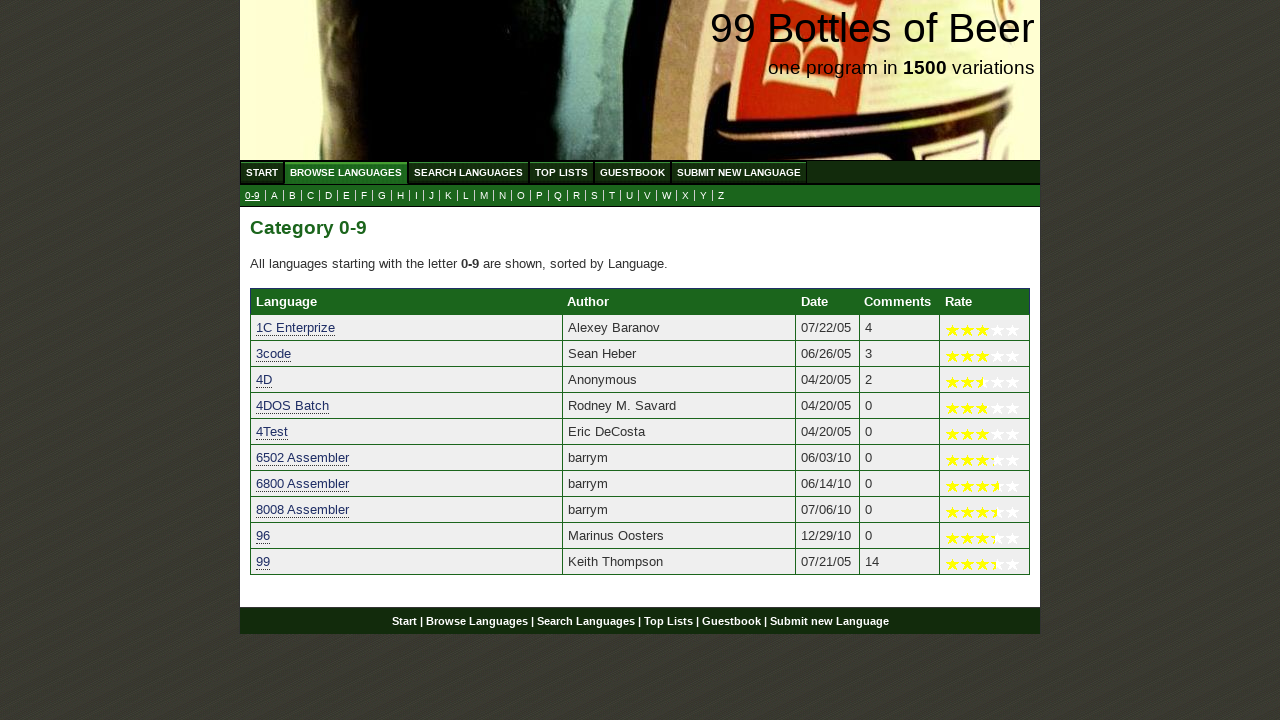

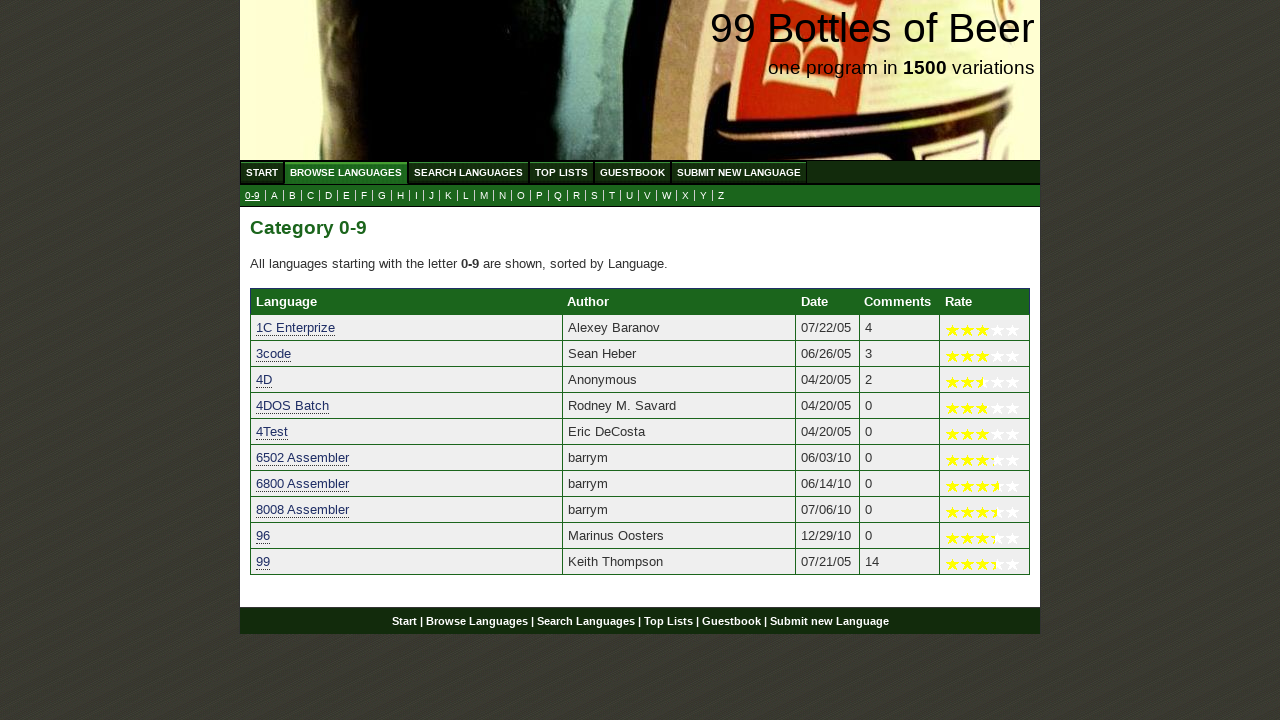